Tests JavaScript confirmation popup handling by triggering a confirm dialog and dismissing it

Starting URL: https://the-internet.herokuapp.com/javascript_alerts

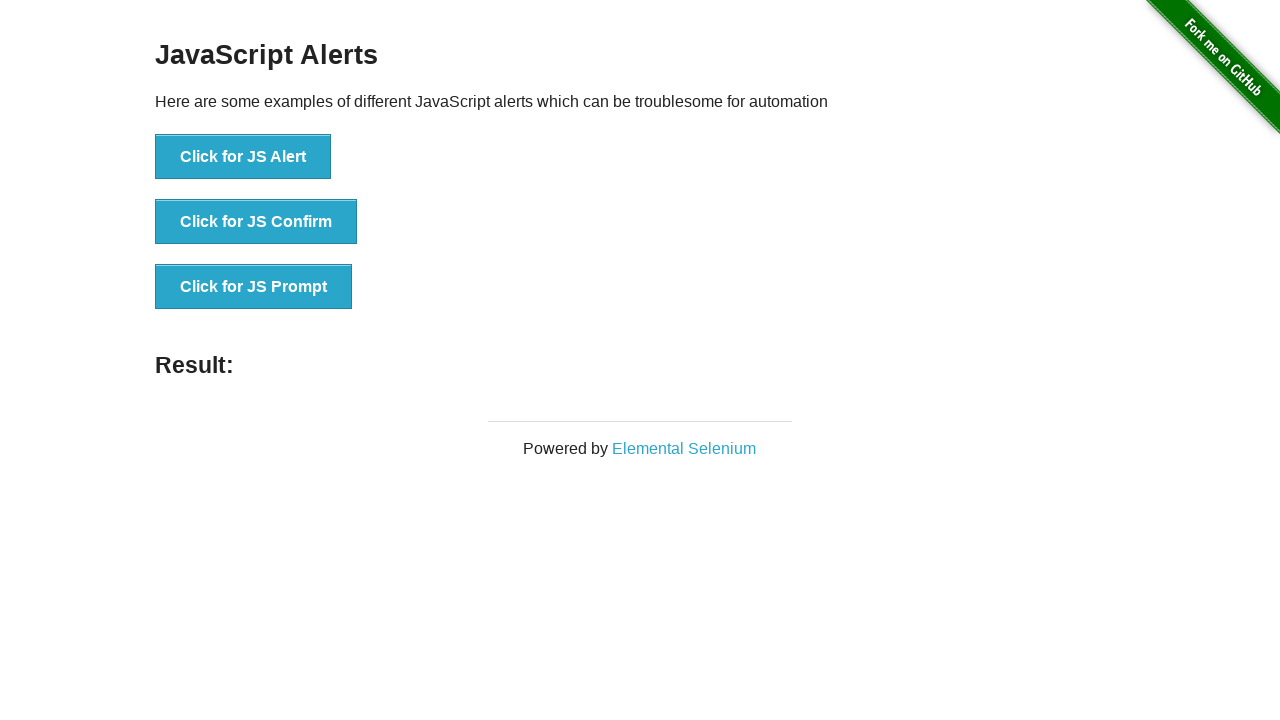

Clicked button to trigger JS confirm dialog at (256, 222) on xpath=//button[text()='Click for JS Confirm']
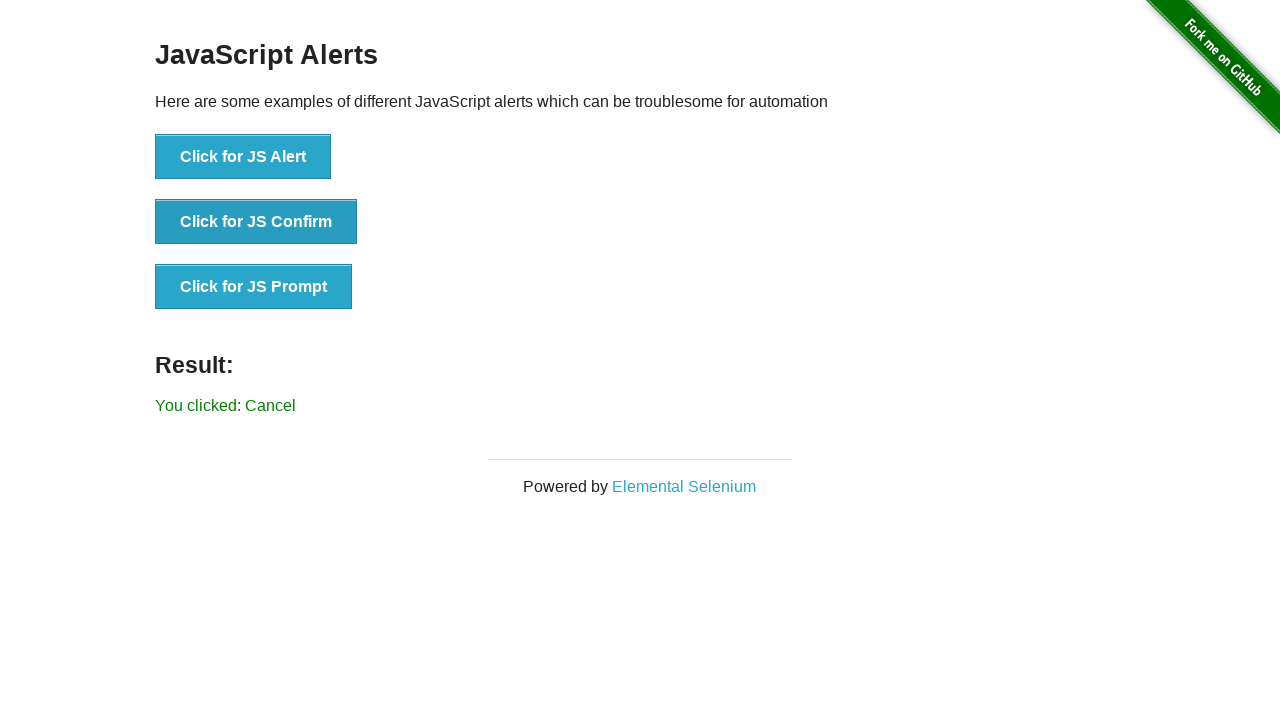

Registered dialog handler to dismiss confirmation popups
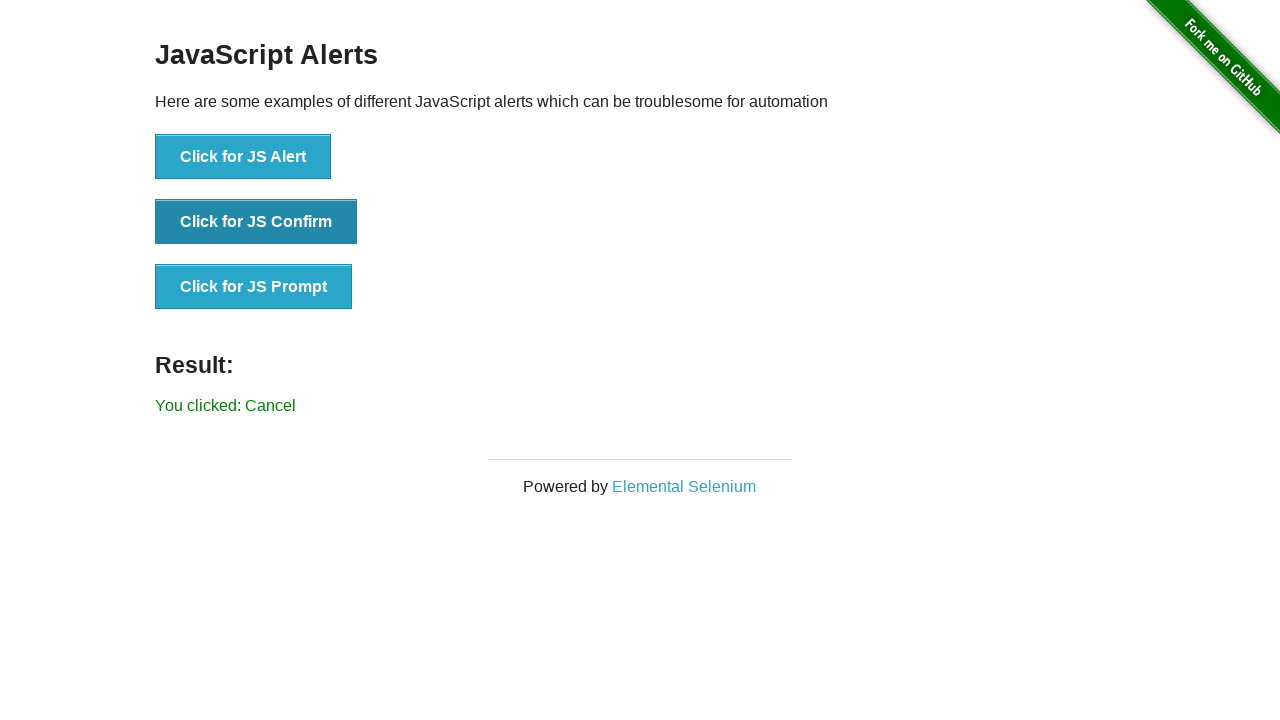

Clicked button again to trigger JS confirm dialog and test handler at (256, 222) on xpath=//button[text()='Click for JS Confirm']
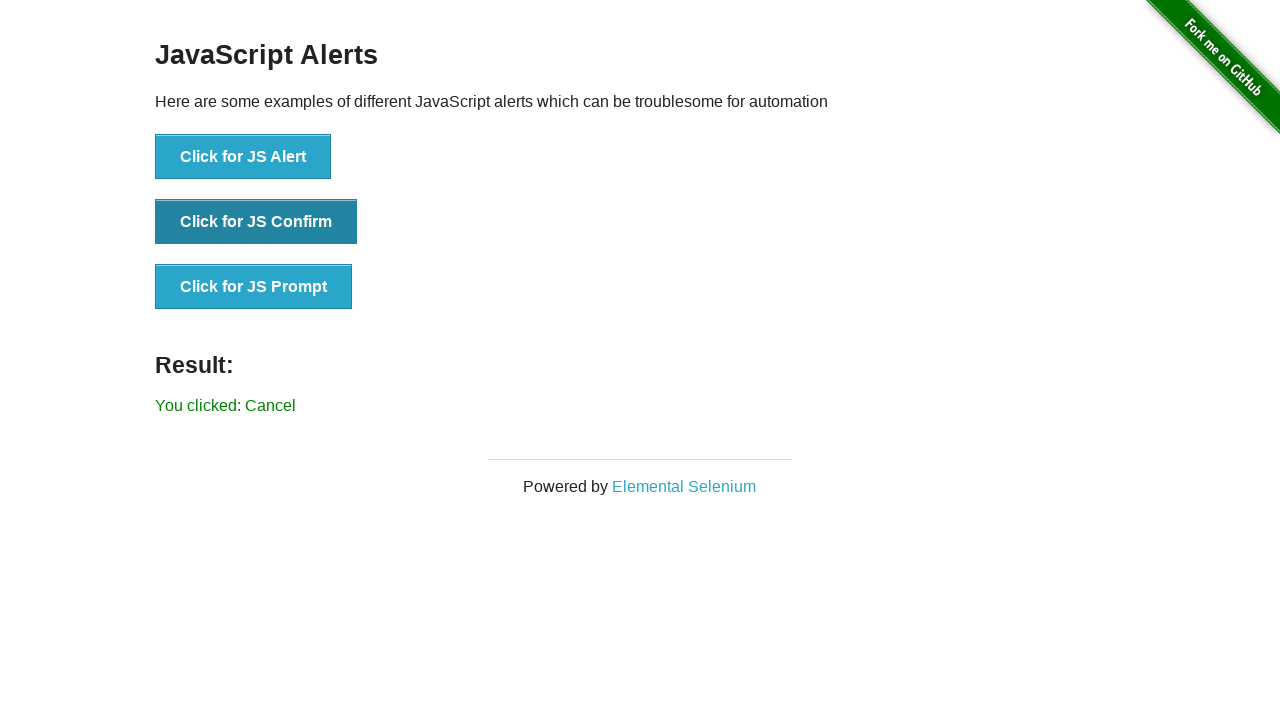

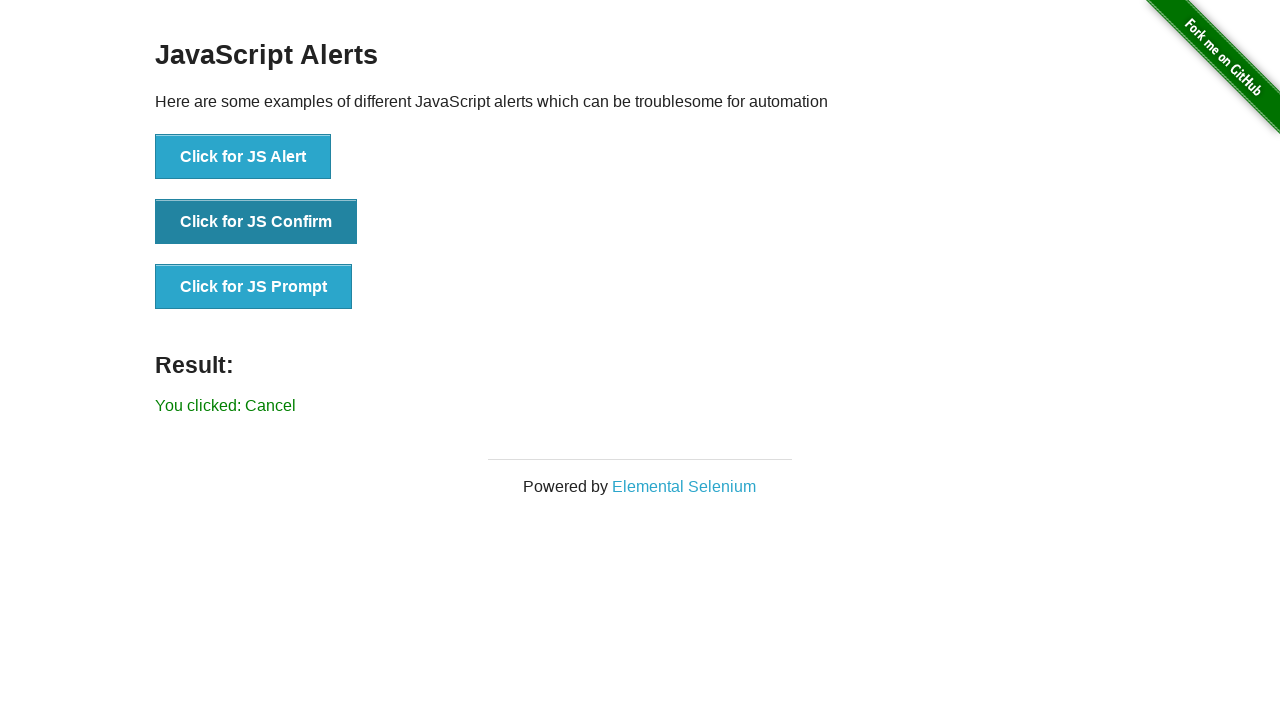